Tests the text input field by entering text and verifying the input value

Starting URL: https://www.selenium.dev/selenium/web/web-form.html

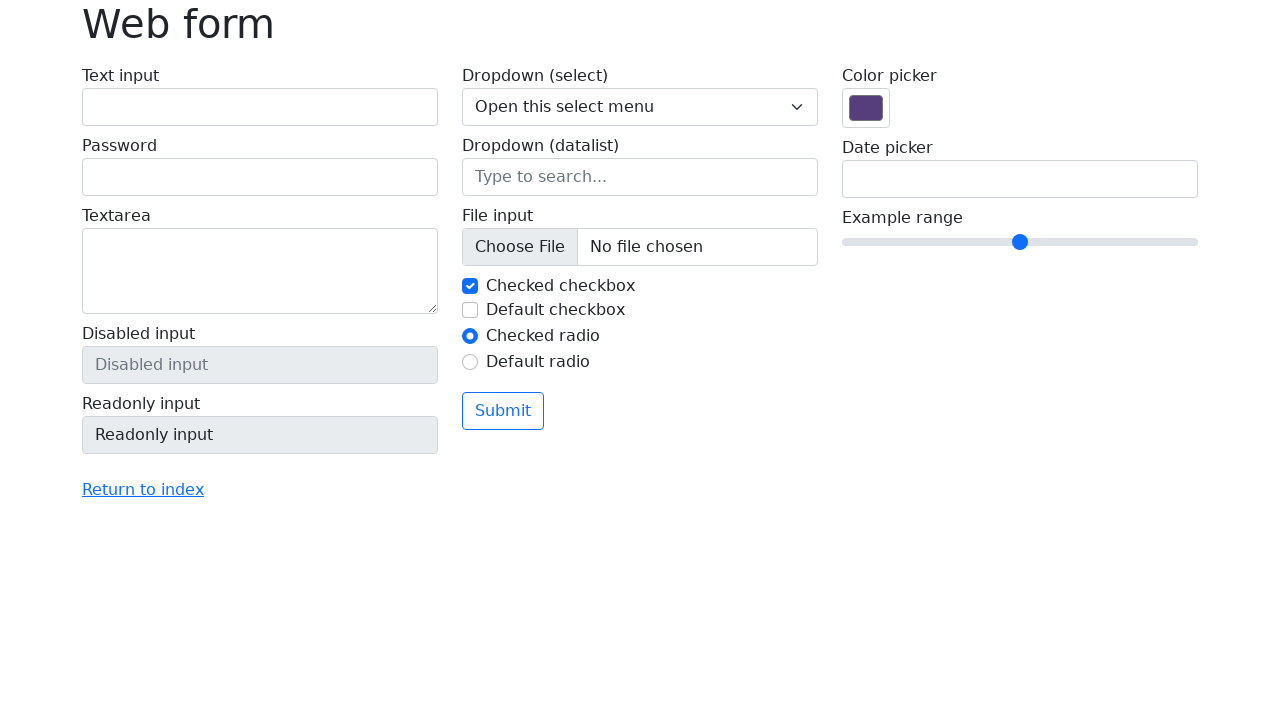

Filled text input field with 'Artur Sabanadze' on #my-text-id
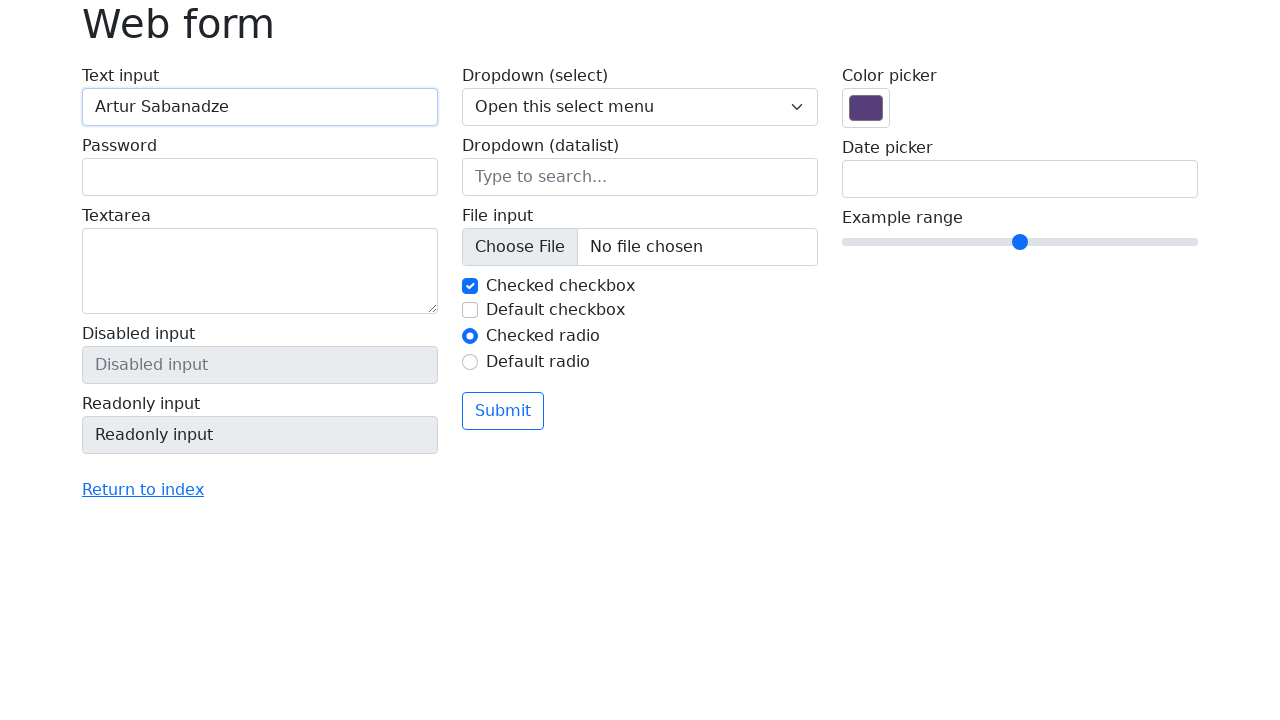

Retrieved input value from text field
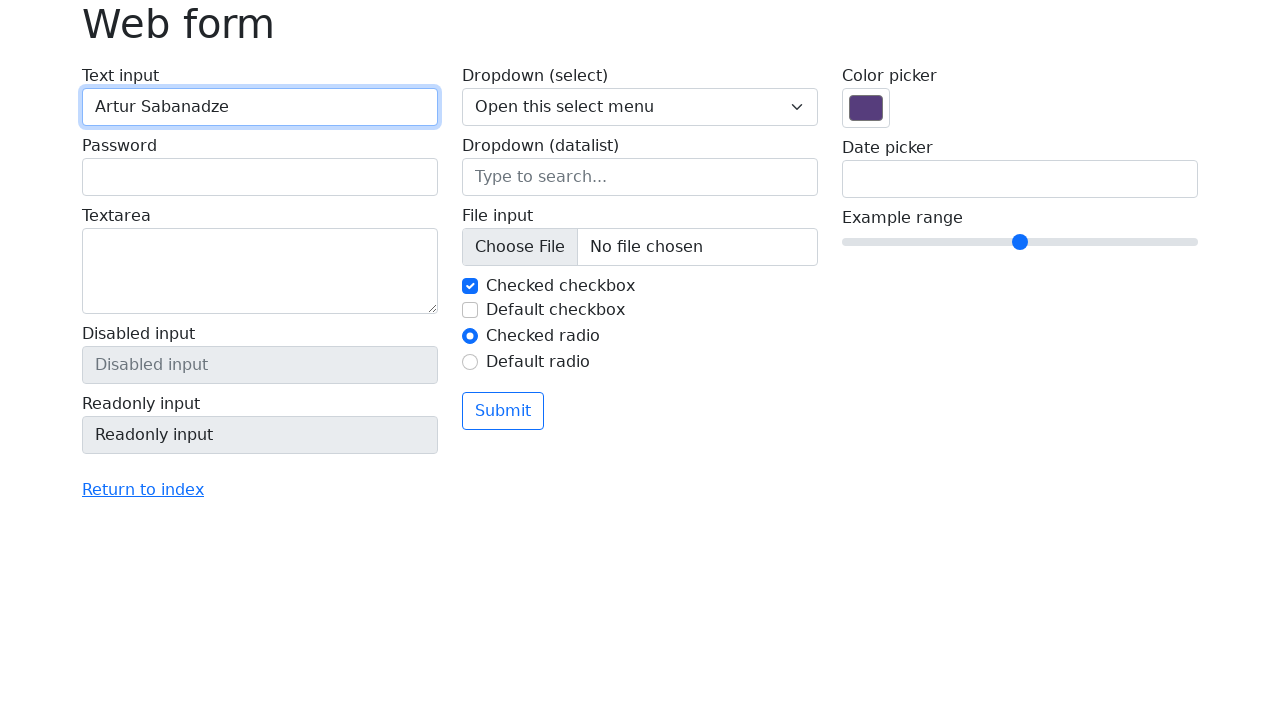

Verified that input value matches expected text 'Artur Sabanadze'
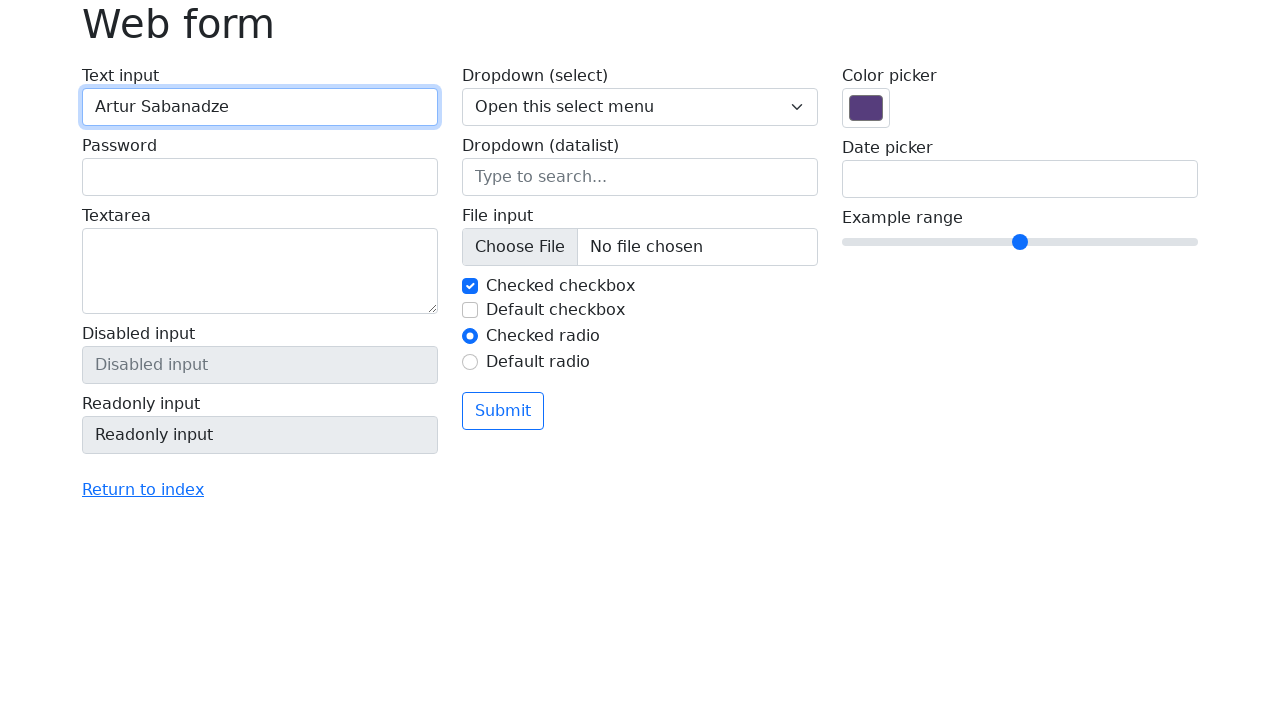

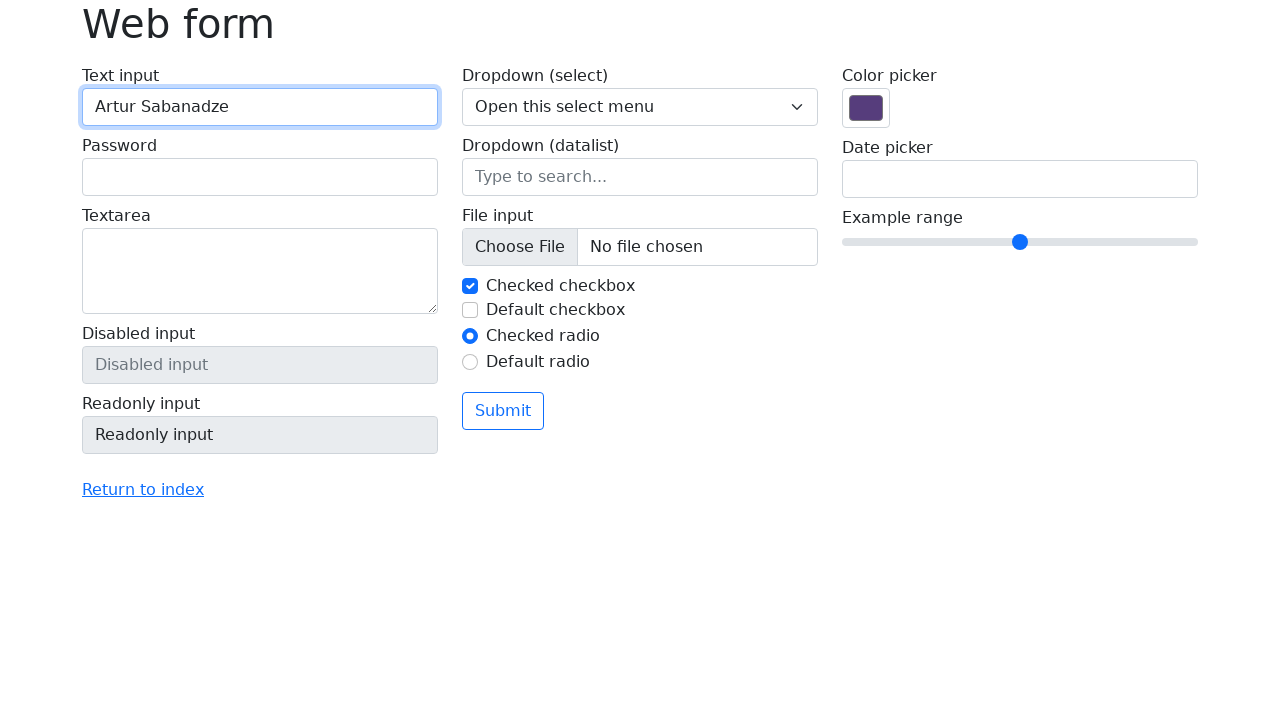